Tests dependent dropdown functionality by selecting a country (France) from the first dropdown and then selecting a state (Alsace) from the dynamically populated second dropdown

Starting URL: https://phppot.com/demo/jquery-dependent-dropdown-list-countries-and-states/

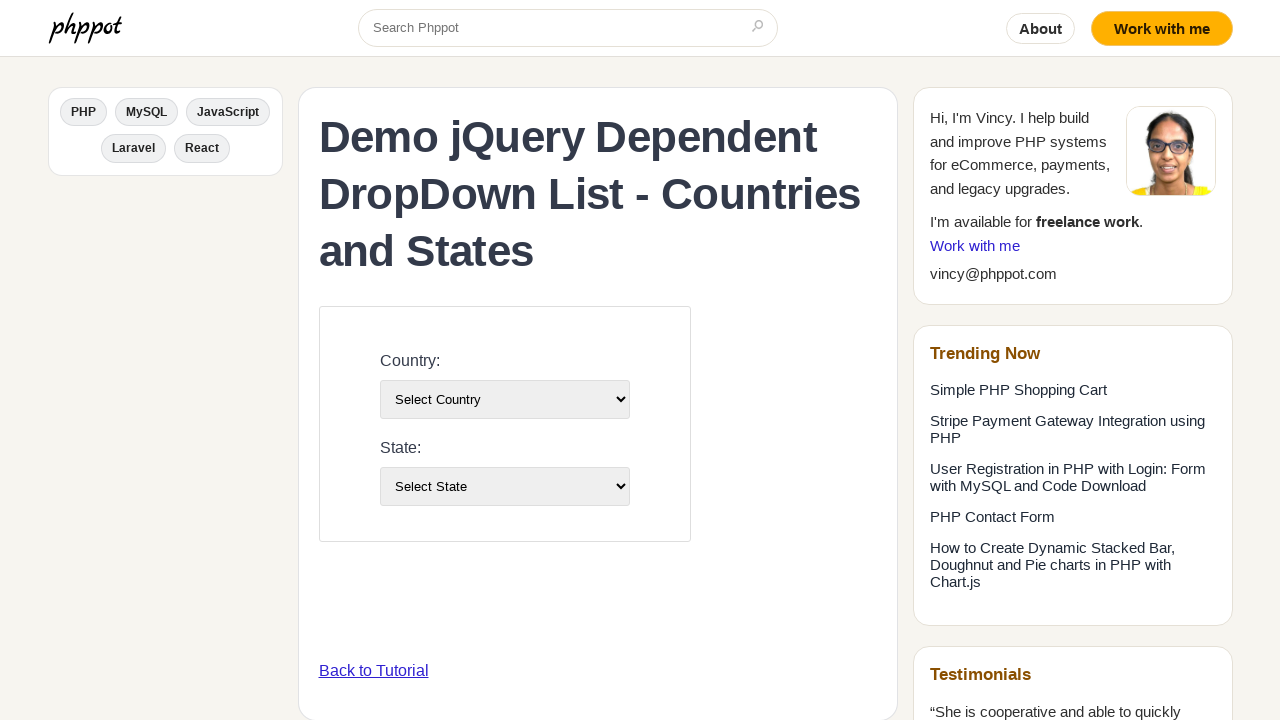

Selected 'France' from country dropdown on #country-list
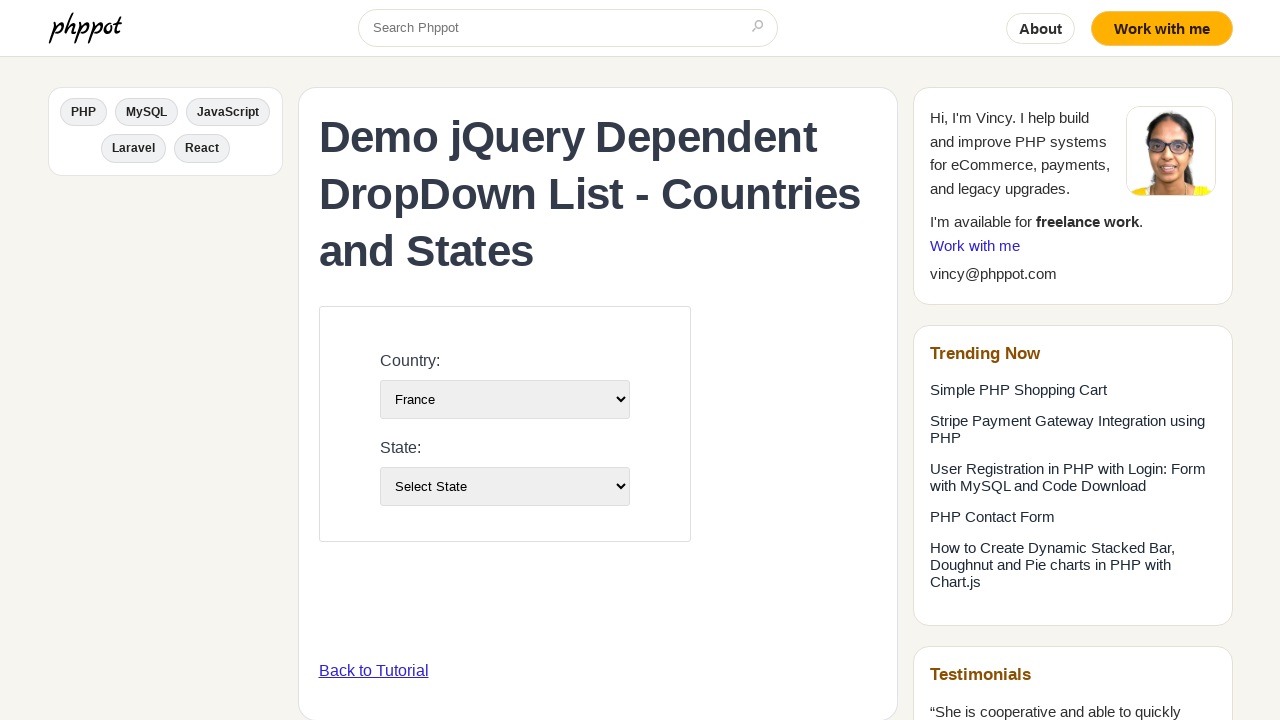

Waited for state dropdown to be populated
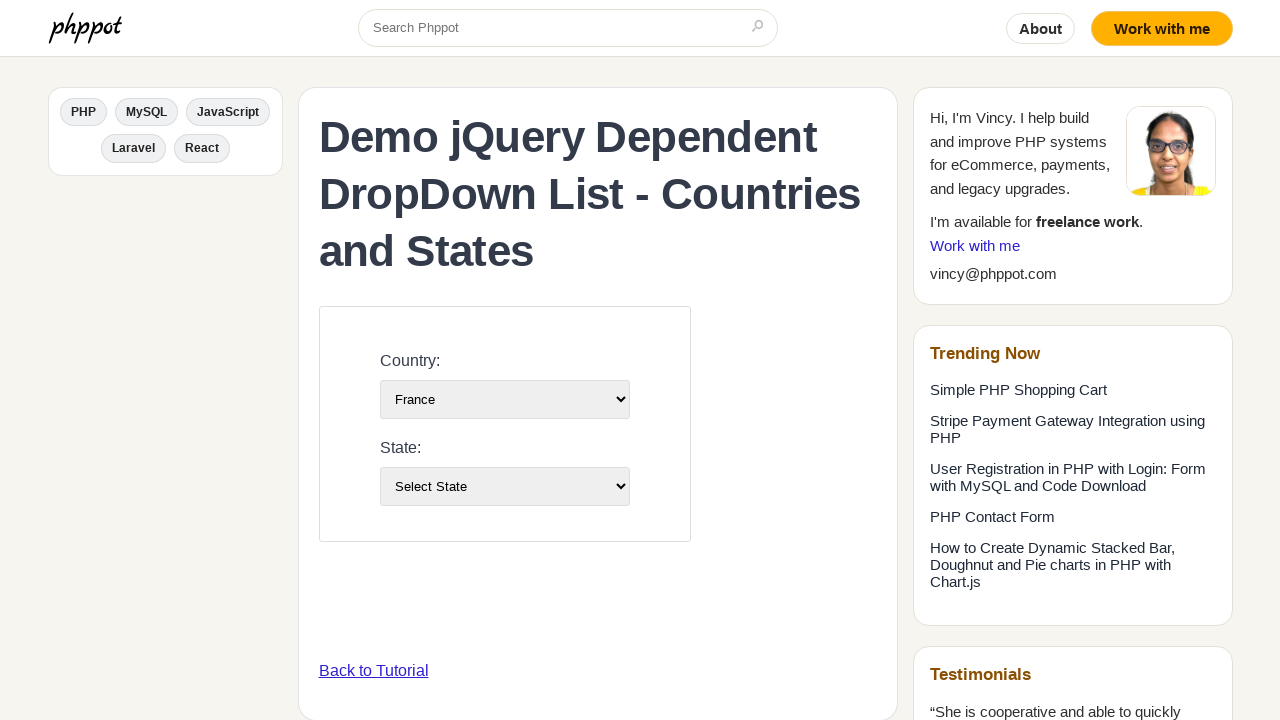

Selected 'Alsace' from state dropdown on #state-list
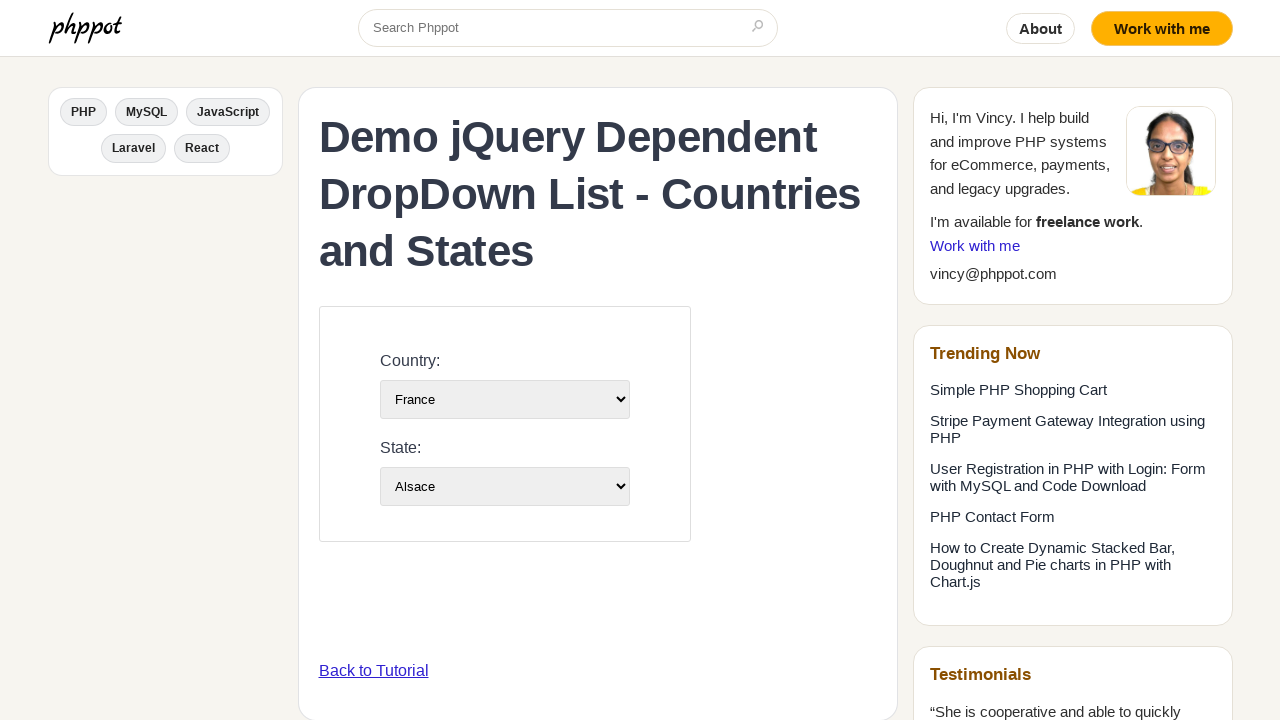

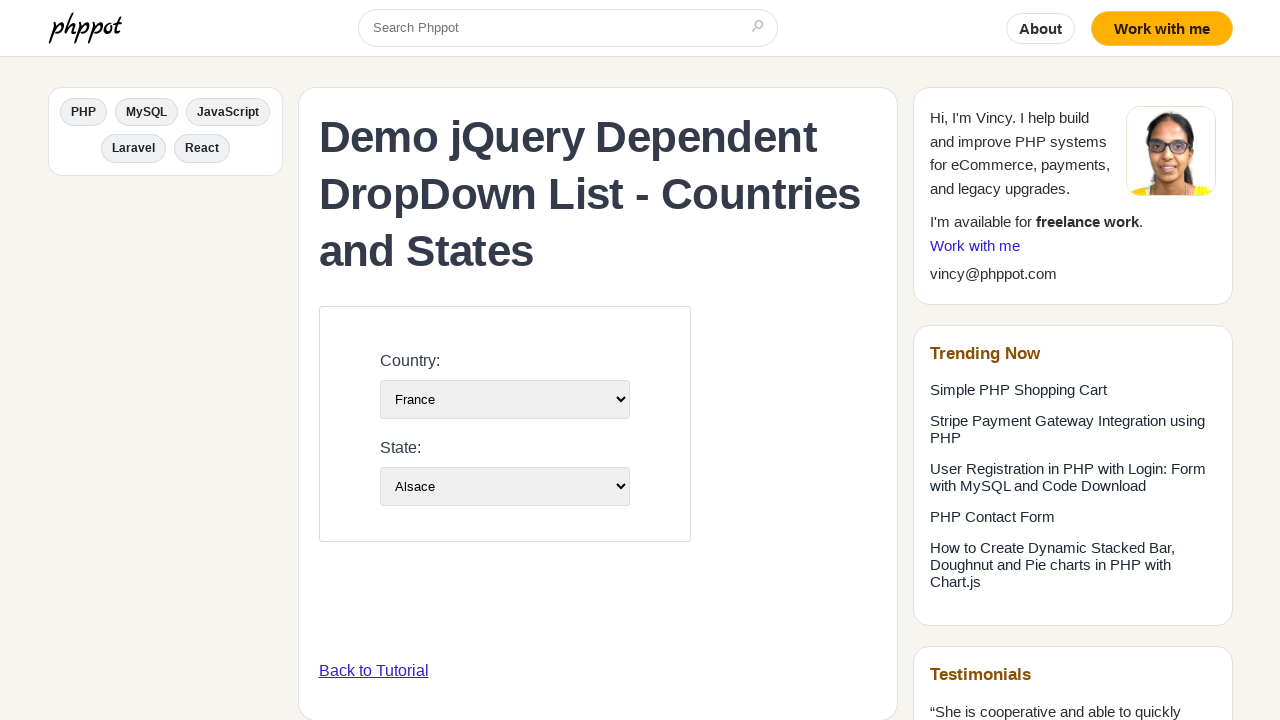